Tests the user registration form on ParaBank demo site by filling out all required fields including personal information, address, and account credentials.

Starting URL: https://parabank.parasoft.com/parabank/register.htm

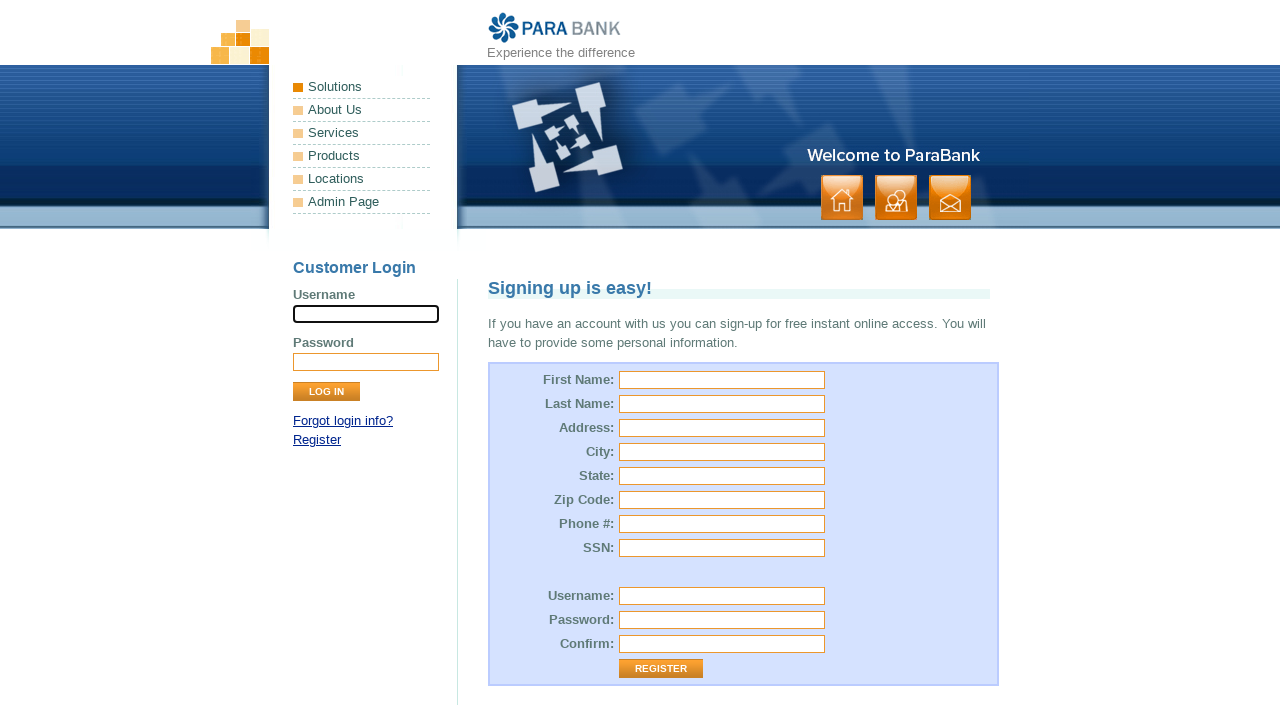

Filled first name field with 'Marcus' on #customer\.firstName
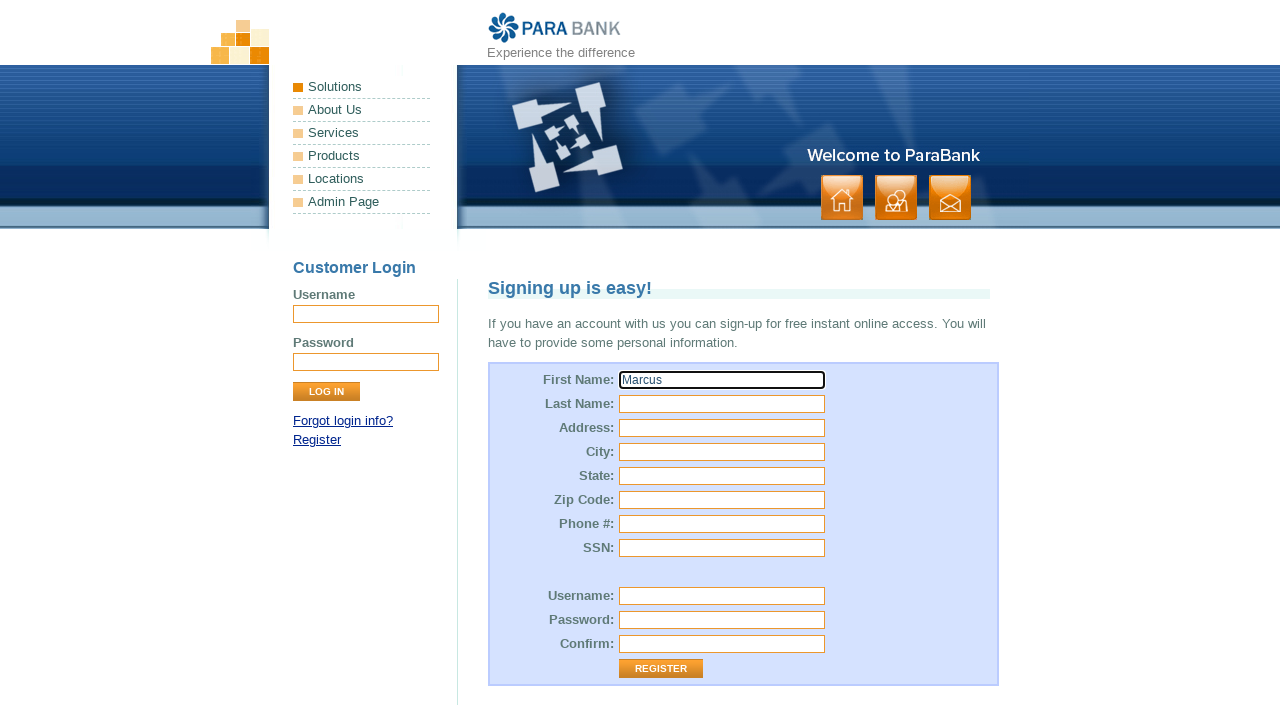

Filled last name field with 'Wellington' on #customer\.lastName
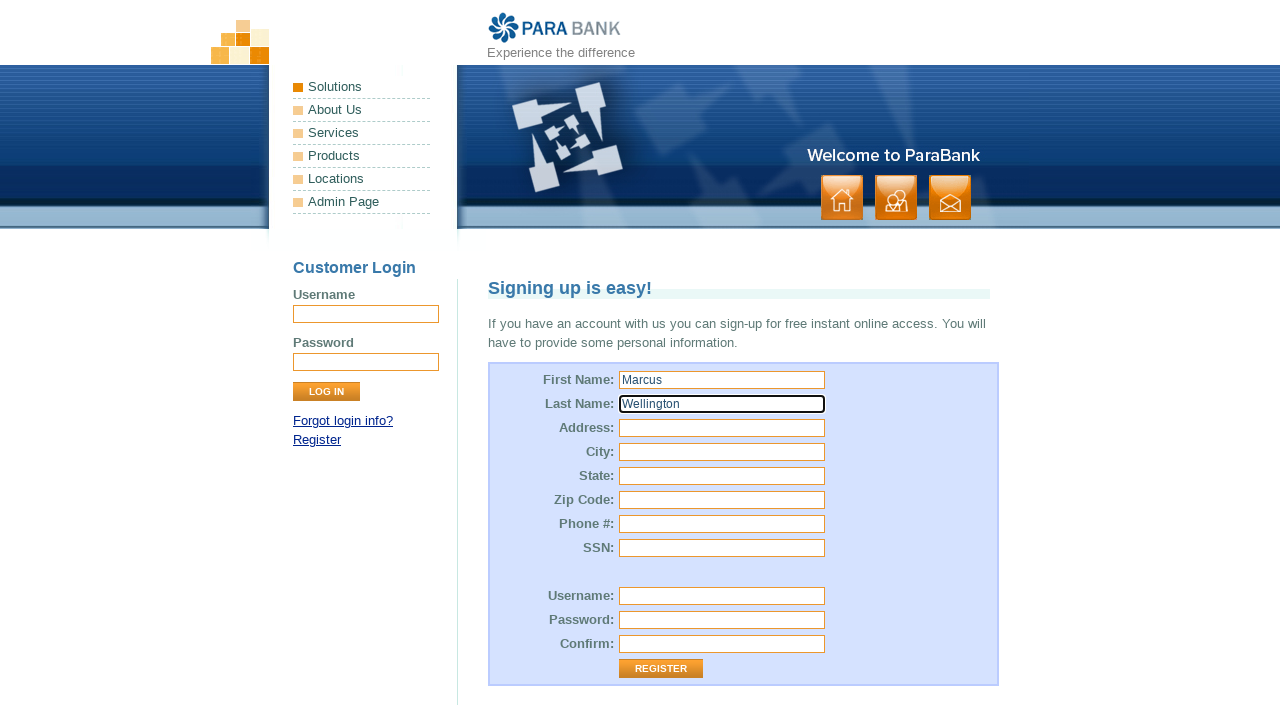

Filled street address field with '45 Oak Avenue' on #customer\.address\.street
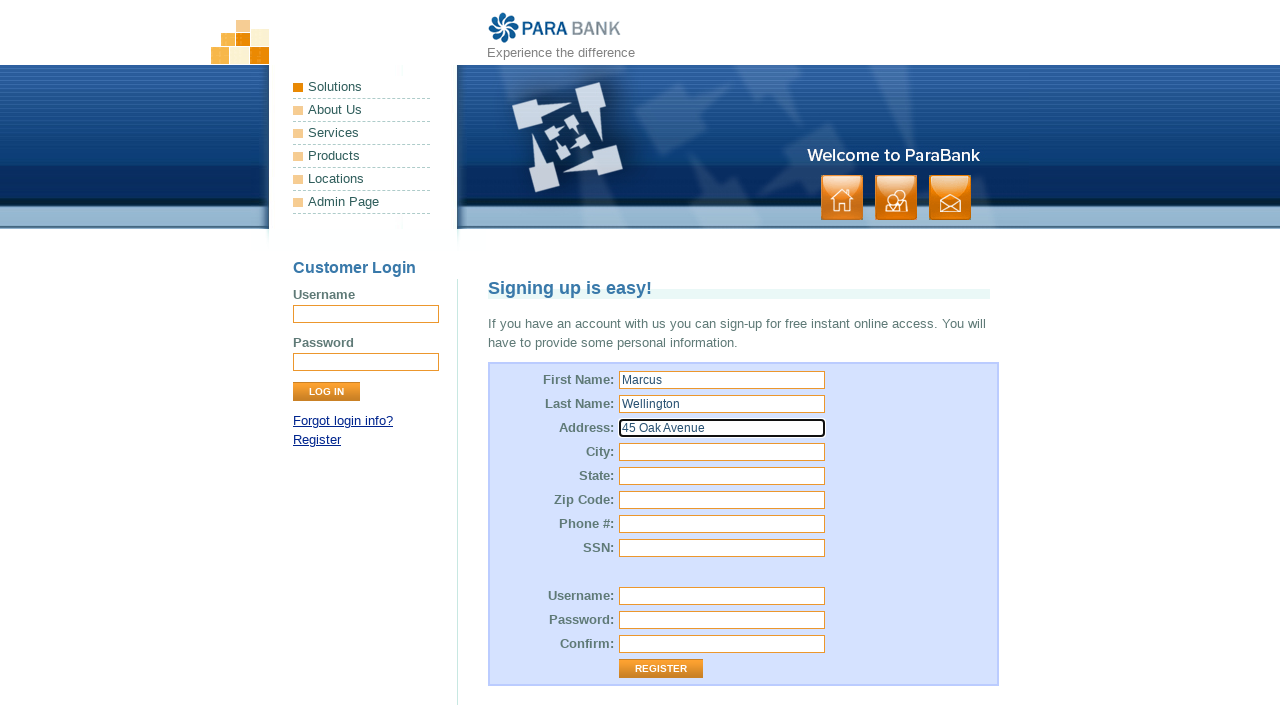

Filled city field with 'Springfield' on #customer\.address\.city
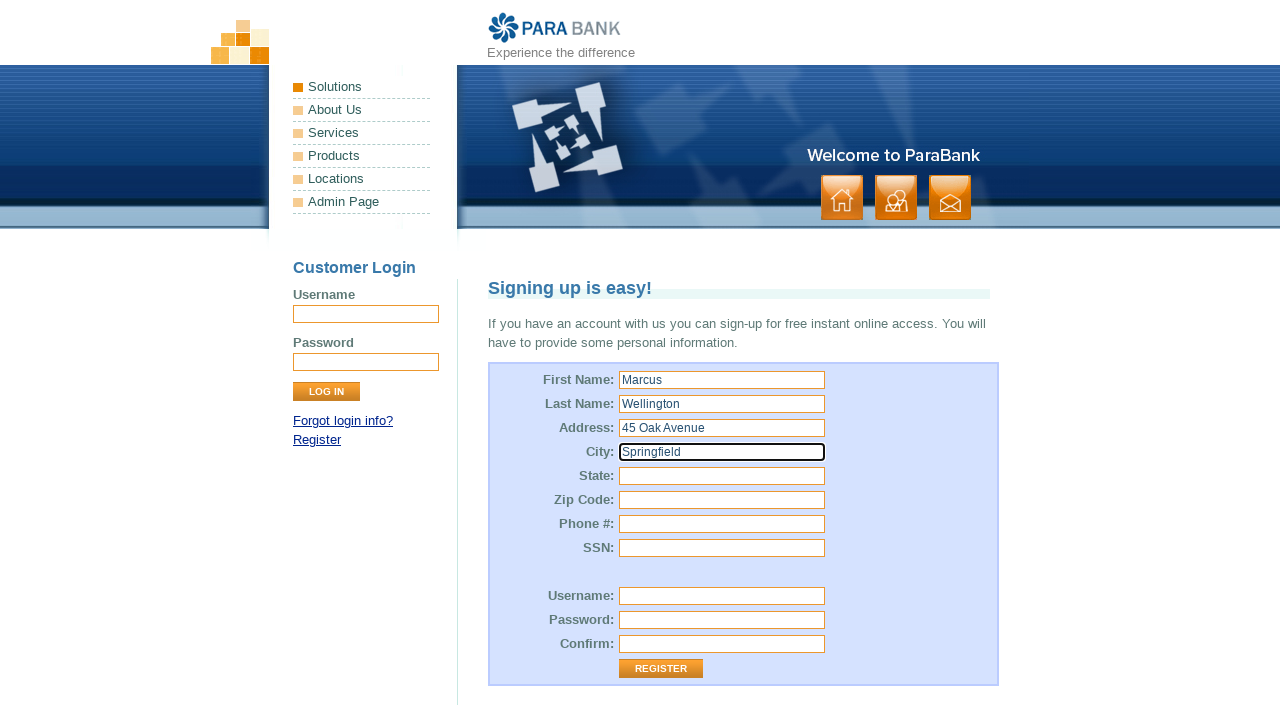

Filled state field with 'Illinois' on #customer\.address\.state
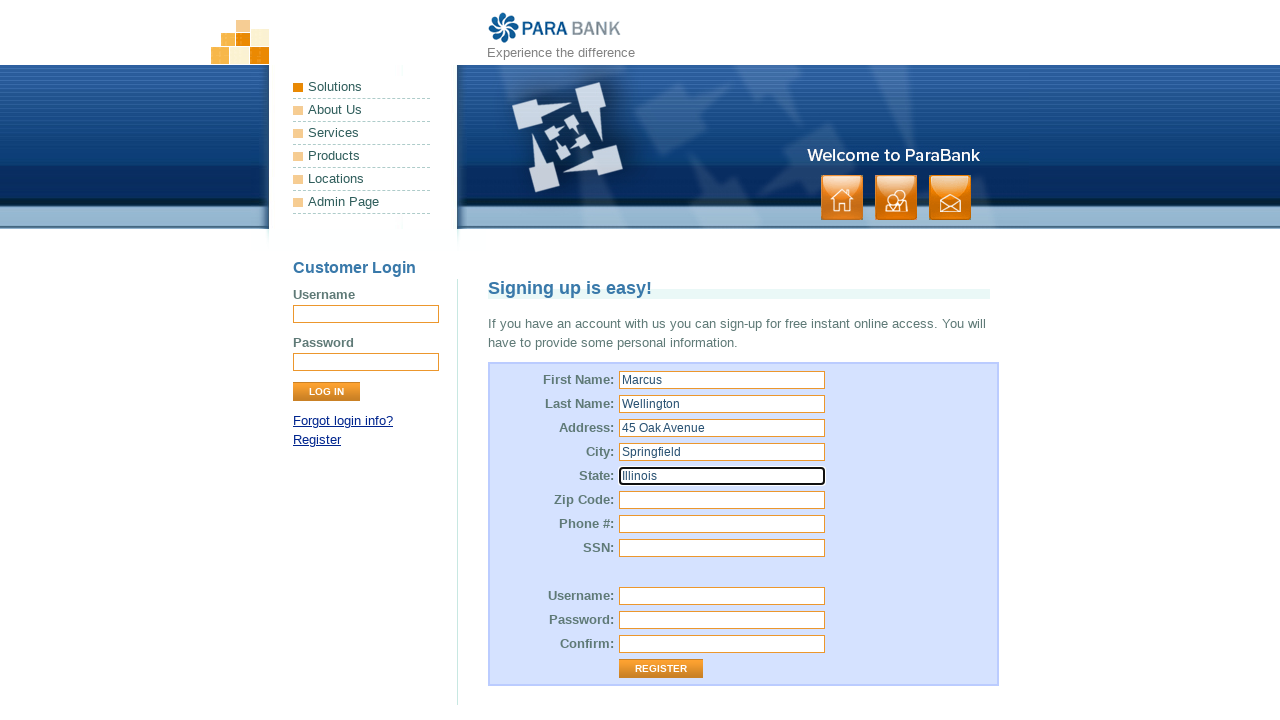

Filled zip code field with '62701' on #customer\.address\.zipCode
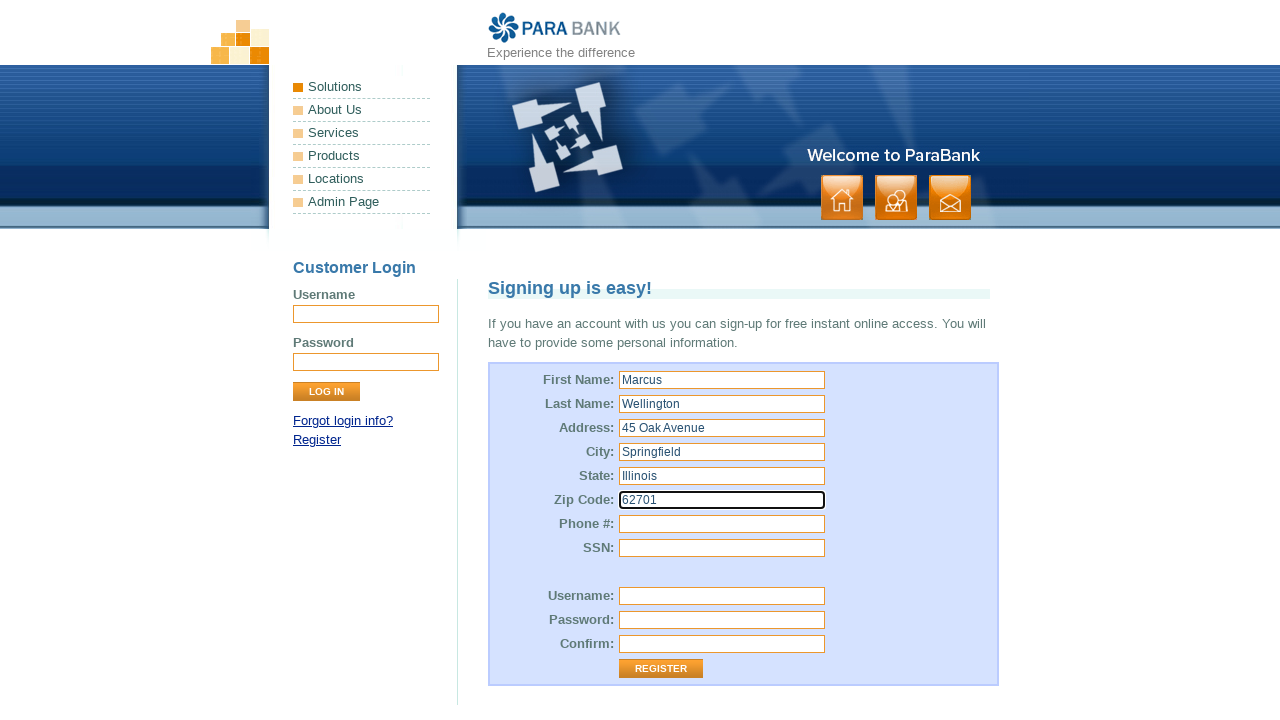

Filled phone number field with '2175551234' on #customer\.phoneNumber
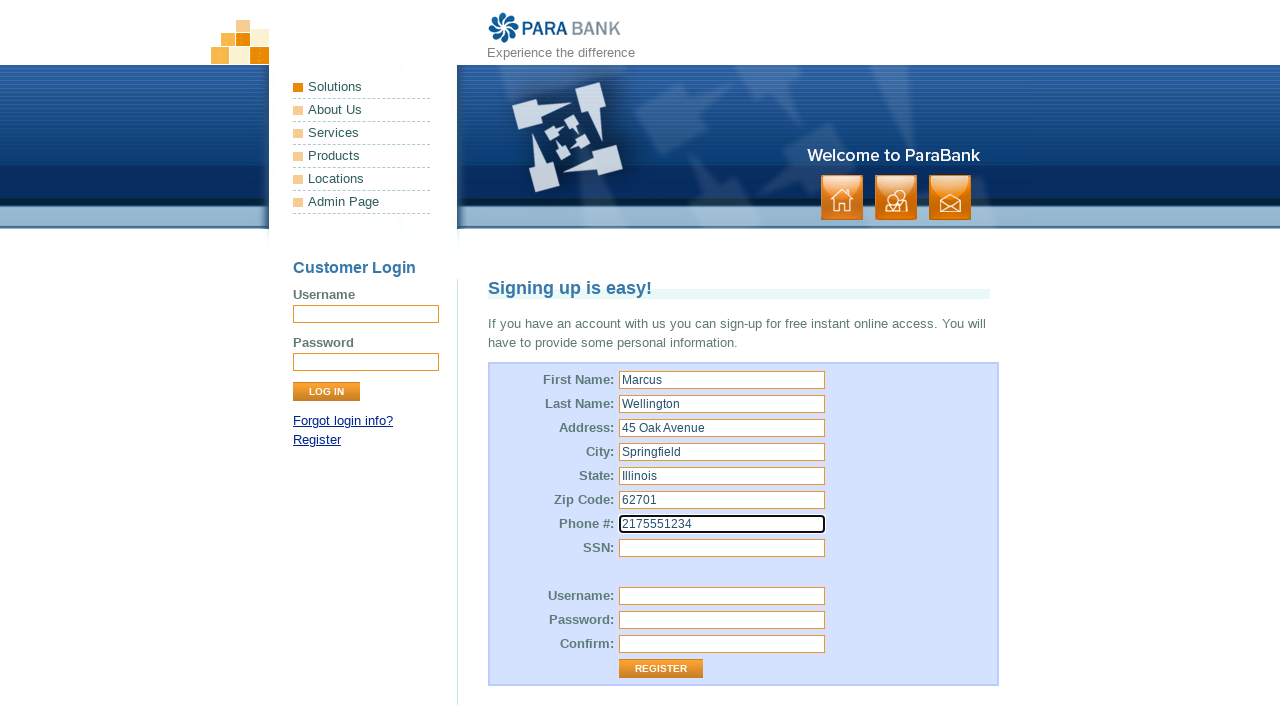

Filled SSN field with '987654321' on #customer\.ssn
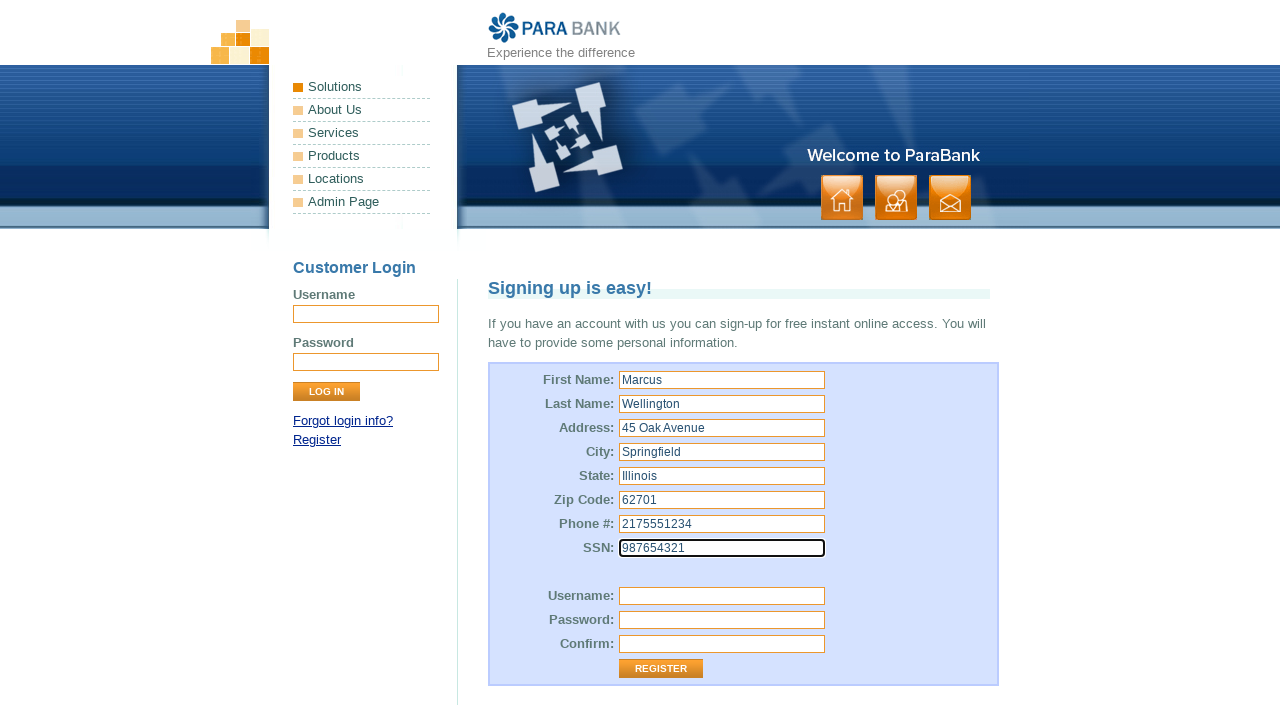

Filled username field with 'marcuswell87' on #customer\.username
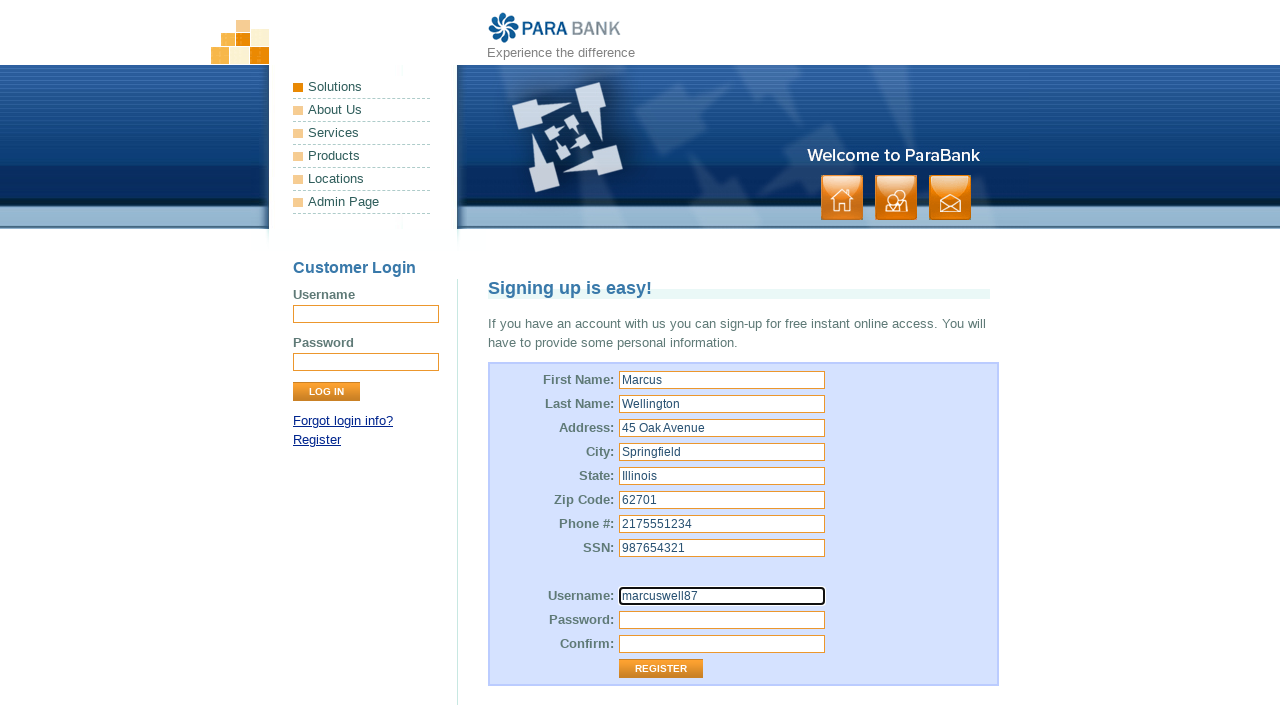

Filled password field with 'SecurePass456!' on #customer\.password
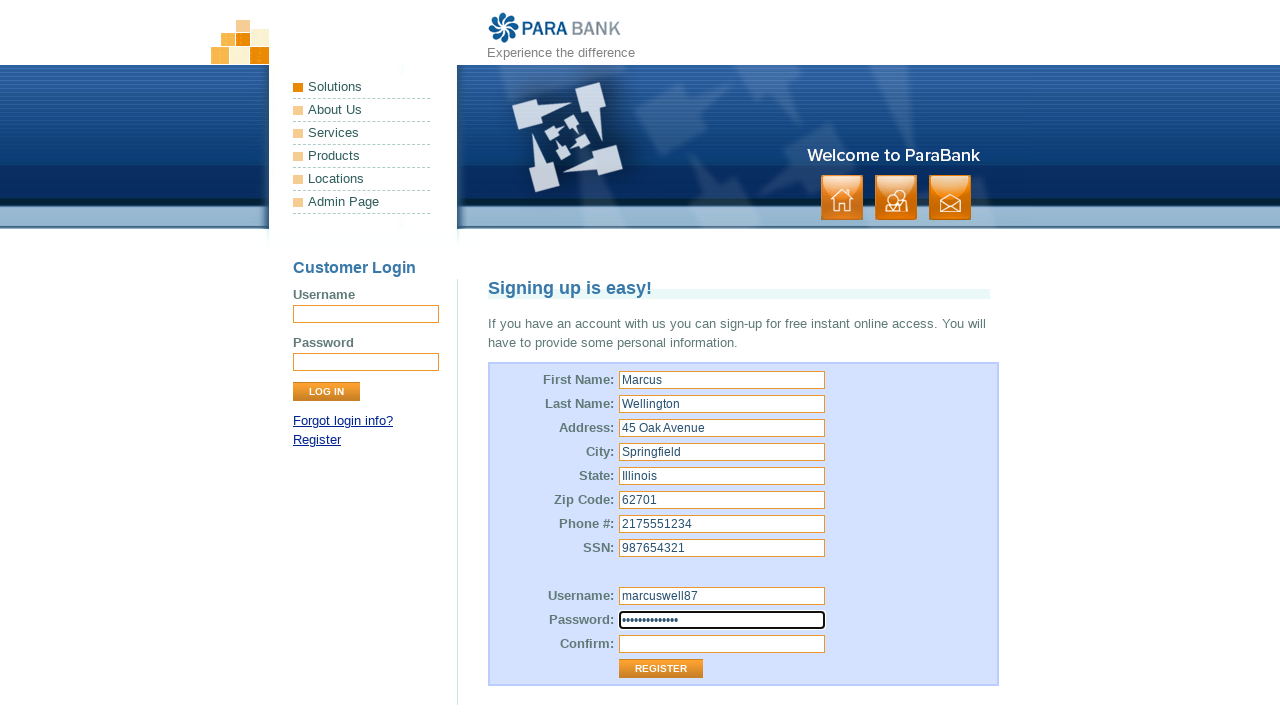

Filled repeated password field with 'SecurePass456!' on #repeatedPassword
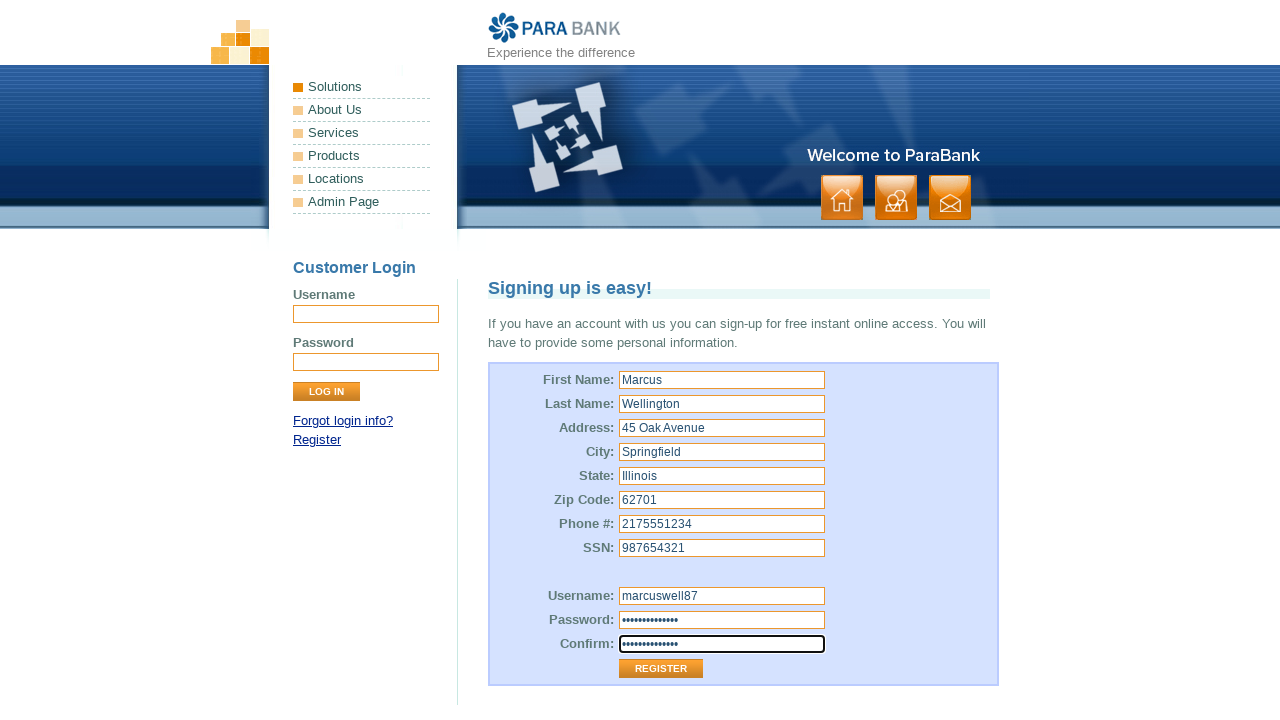

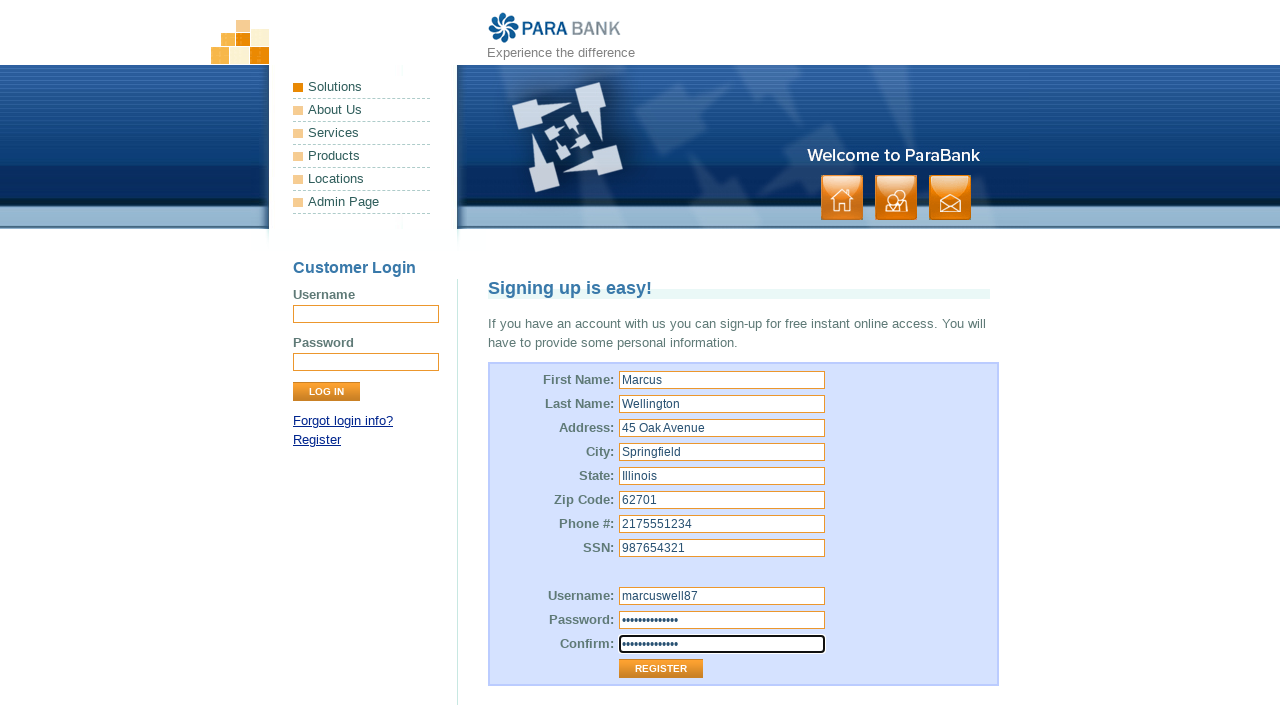